Tests the search and filter functionality on Bluestone jewelry website by searching for "rings" and applying a women's filter to narrow down results

Starting URL: https://www.bluestone.com/

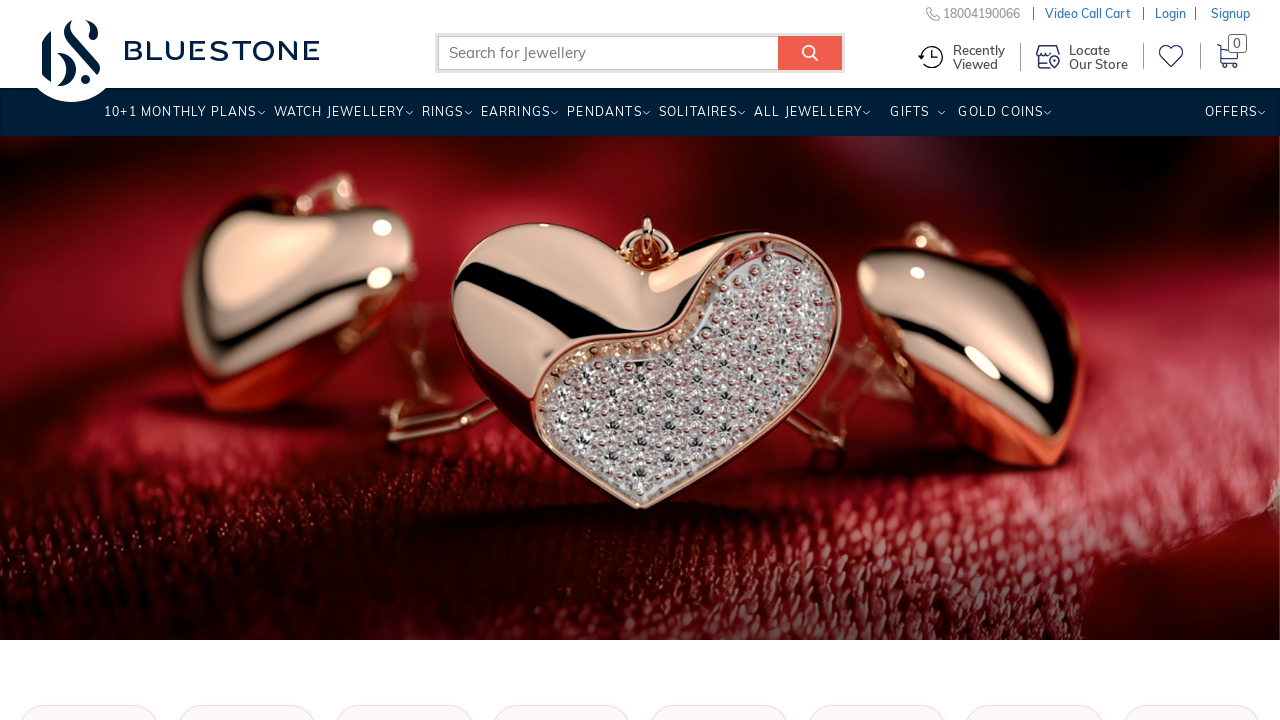

Filled search box with 'rings' on input#search_query_top_elastic_search
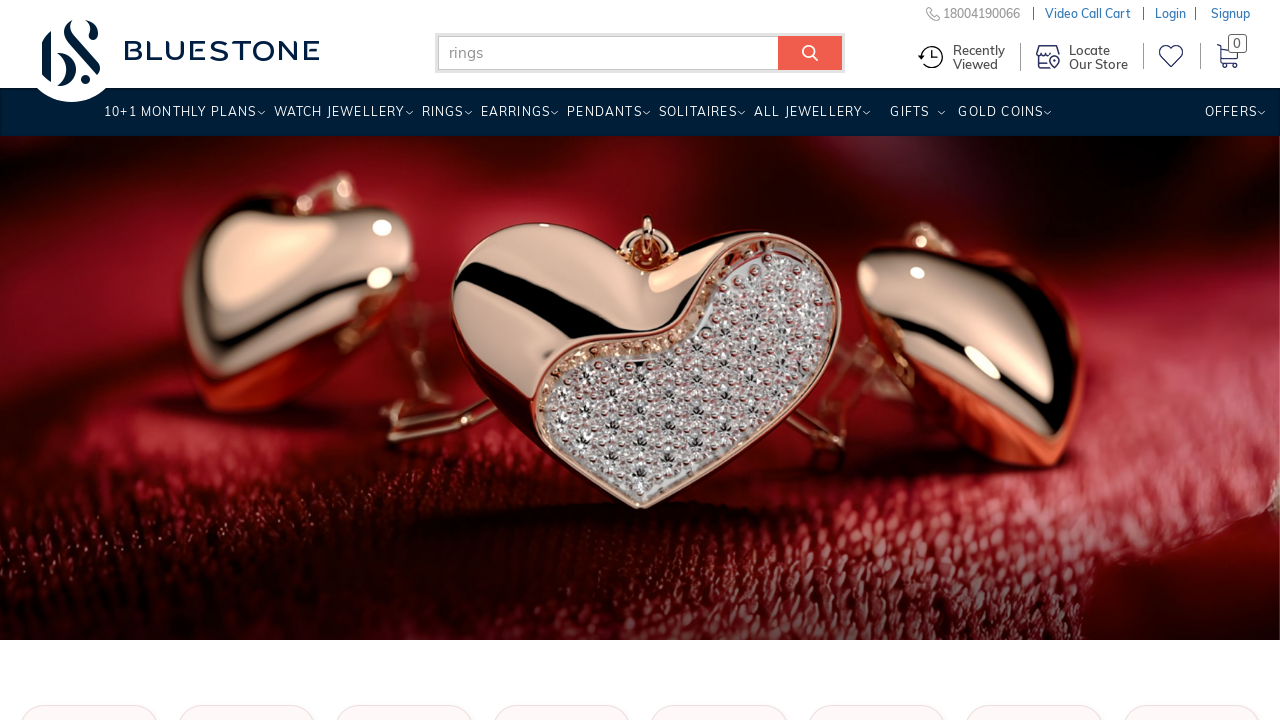

Clicked search submit button at (810, 53) on [name='submit_search']
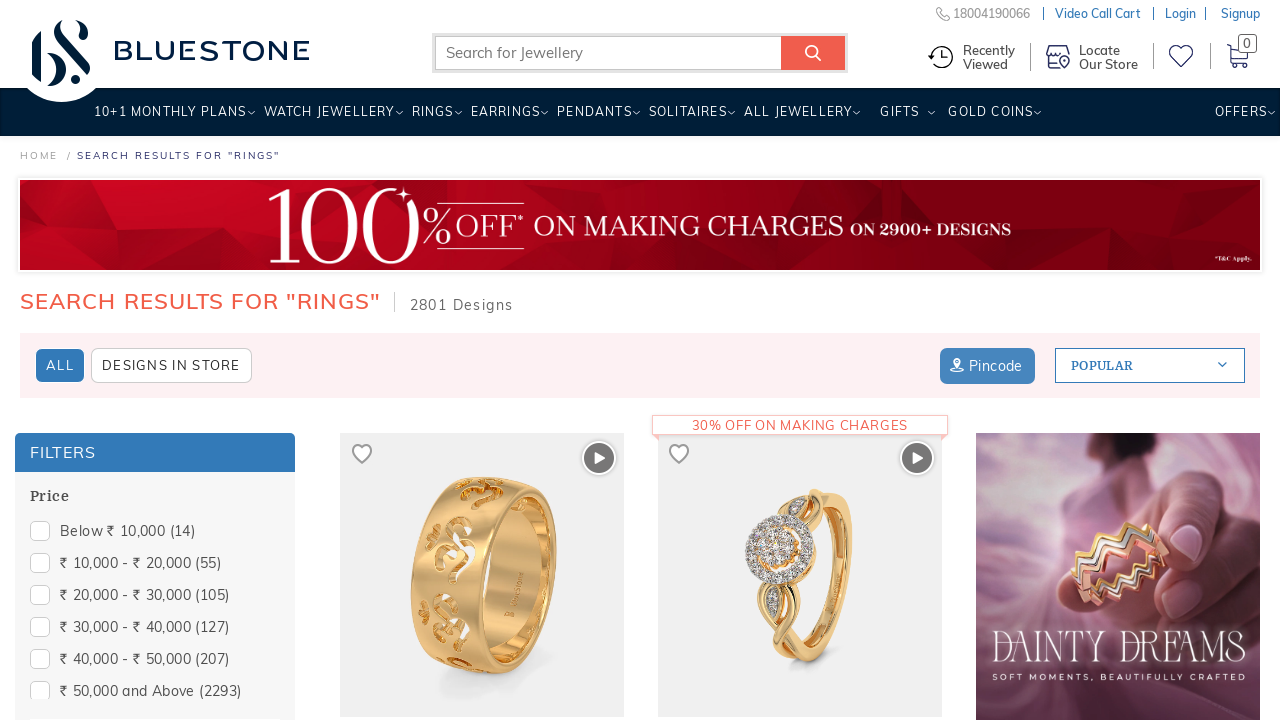

Search results loaded with gender filter section visible
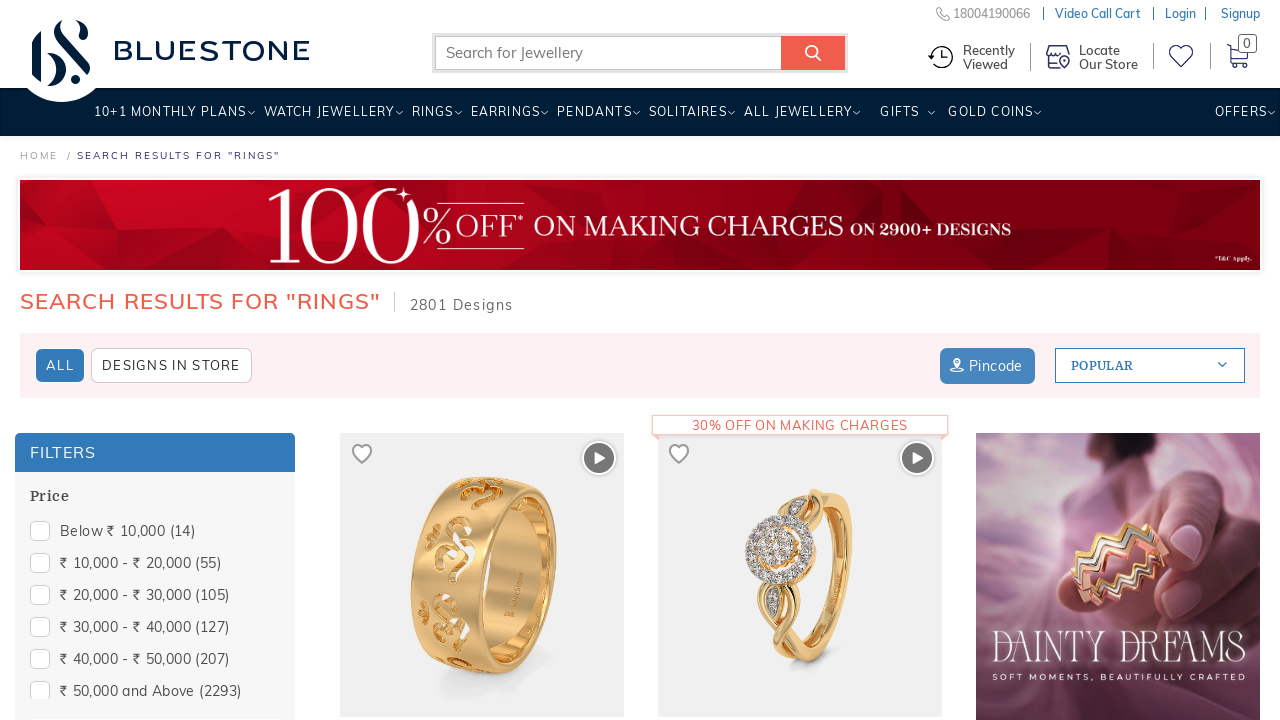

Hovered over gender filter section at (155, 646) on section#Gender-form
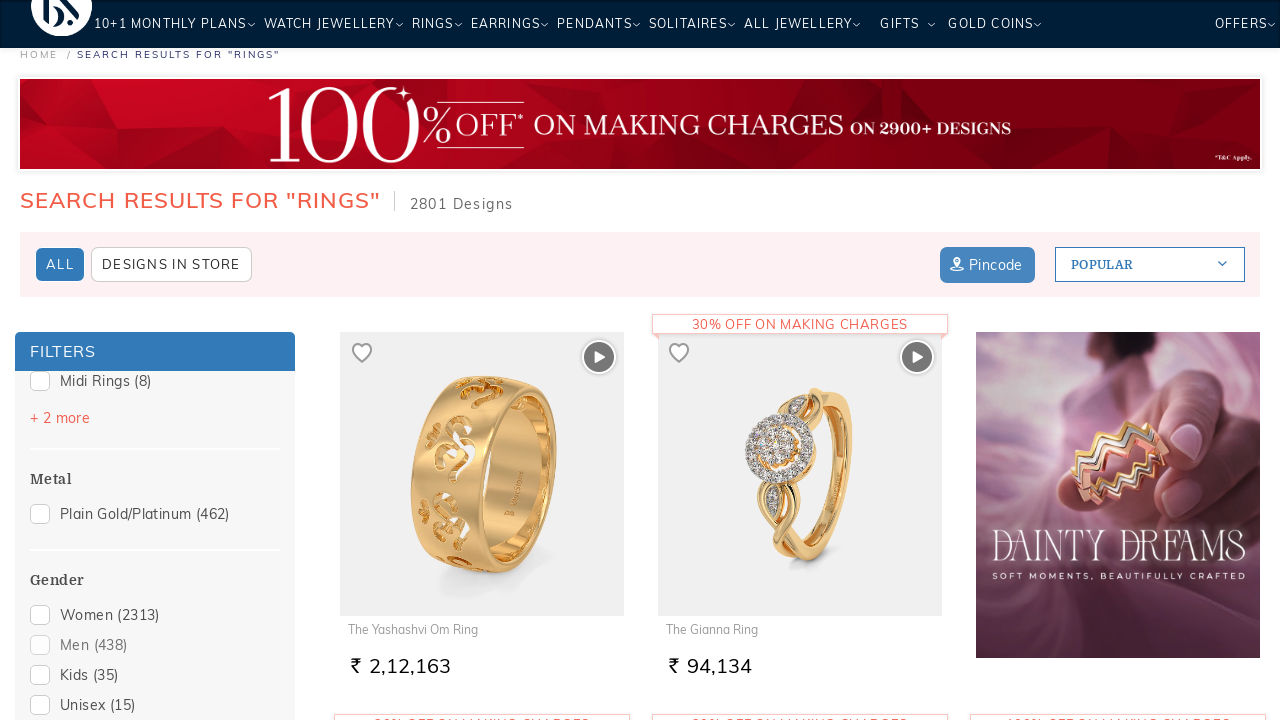

Clicked on women filter option to narrow down results at (155, 615) on span[data-displayname='women']
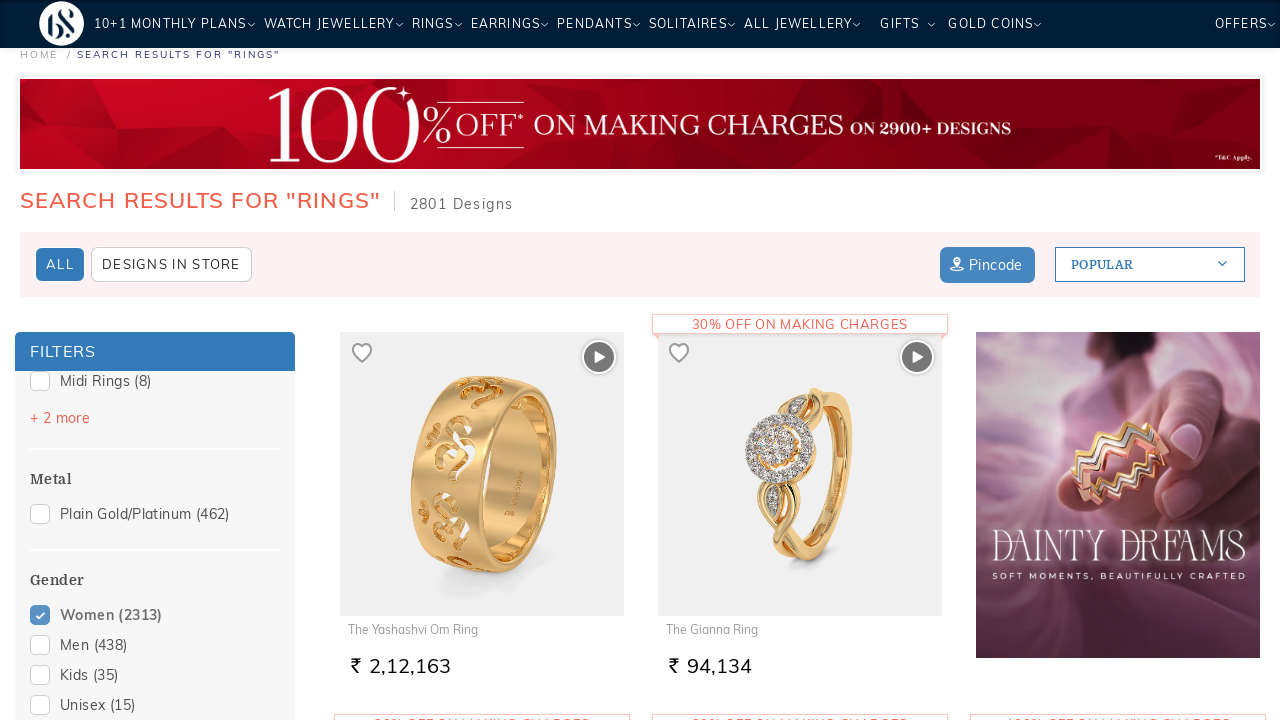

Filtered product list loaded showing women's rings
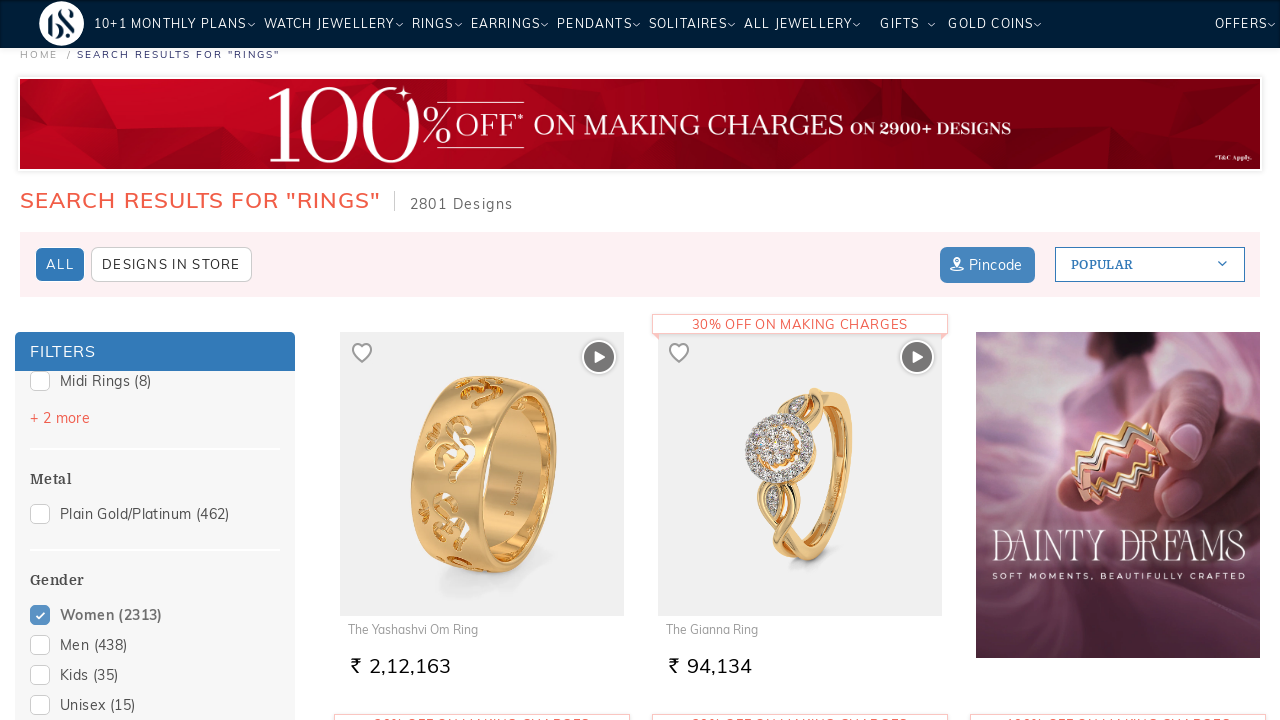

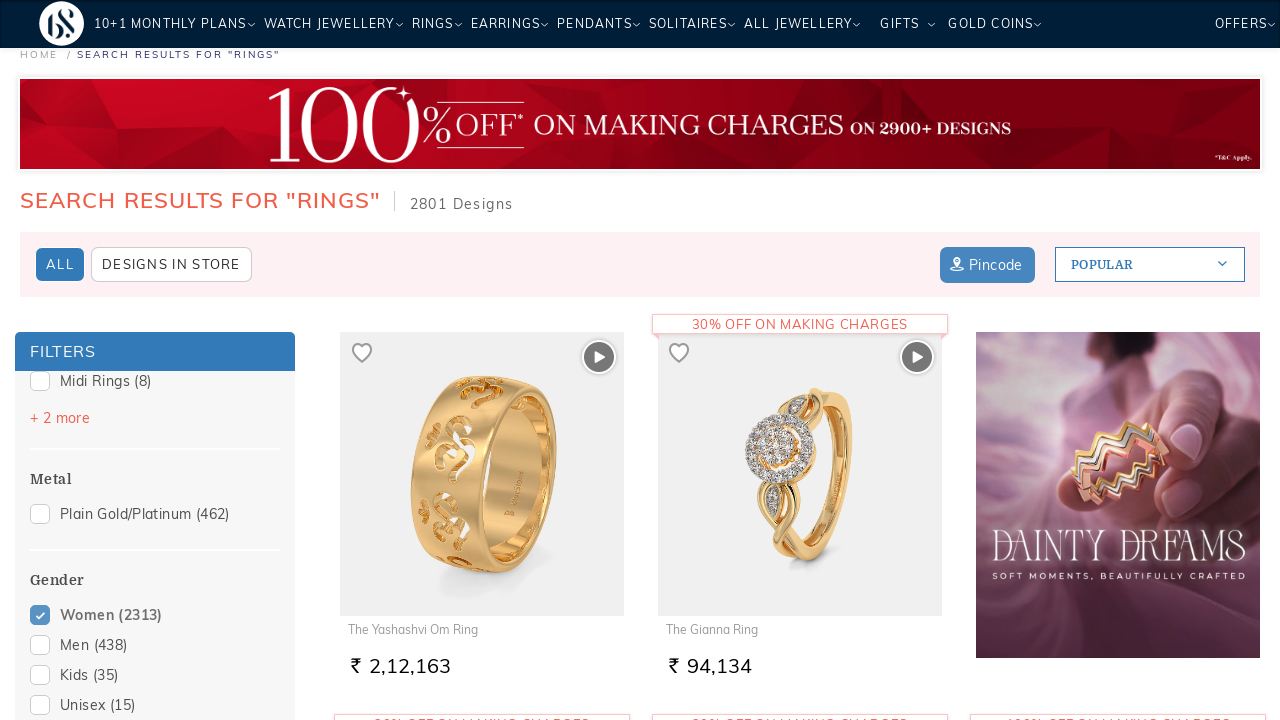